Tests redirect functionality by clicking a link that redirects to another page

Starting URL: https://the-internet.herokuapp.com/redirector

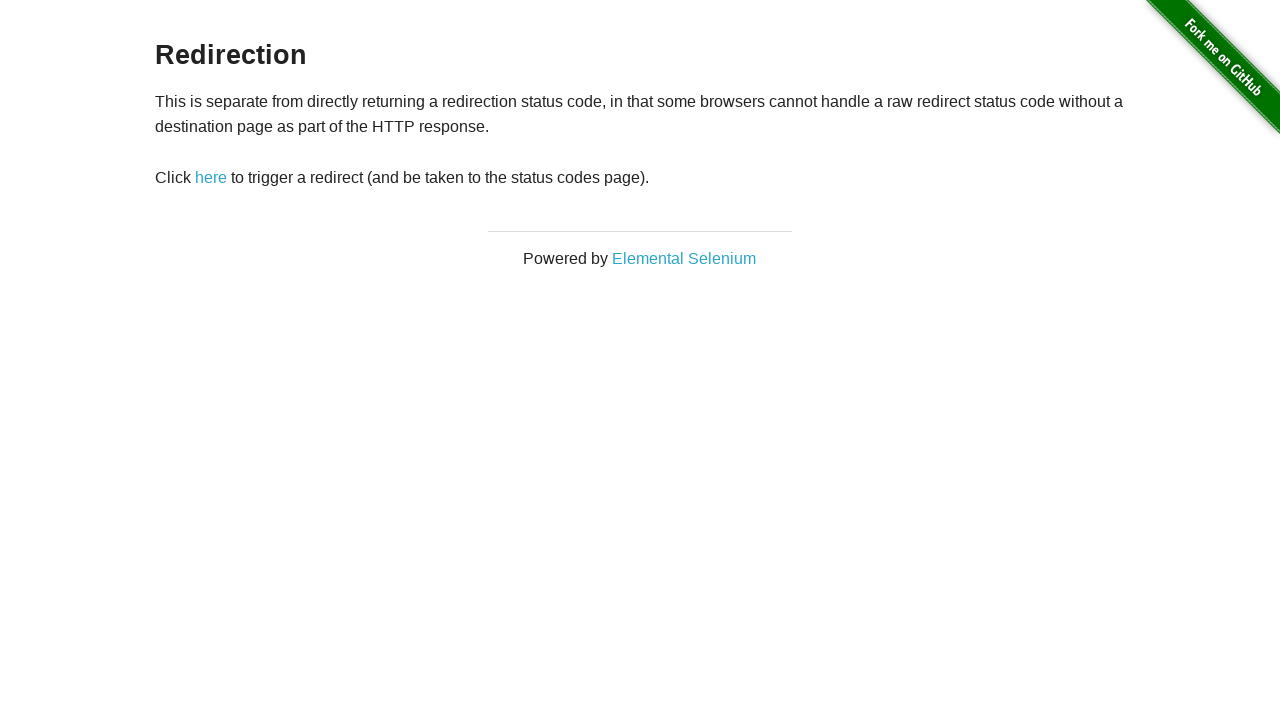

Clicked redirect link at (211, 178) on a#redirect
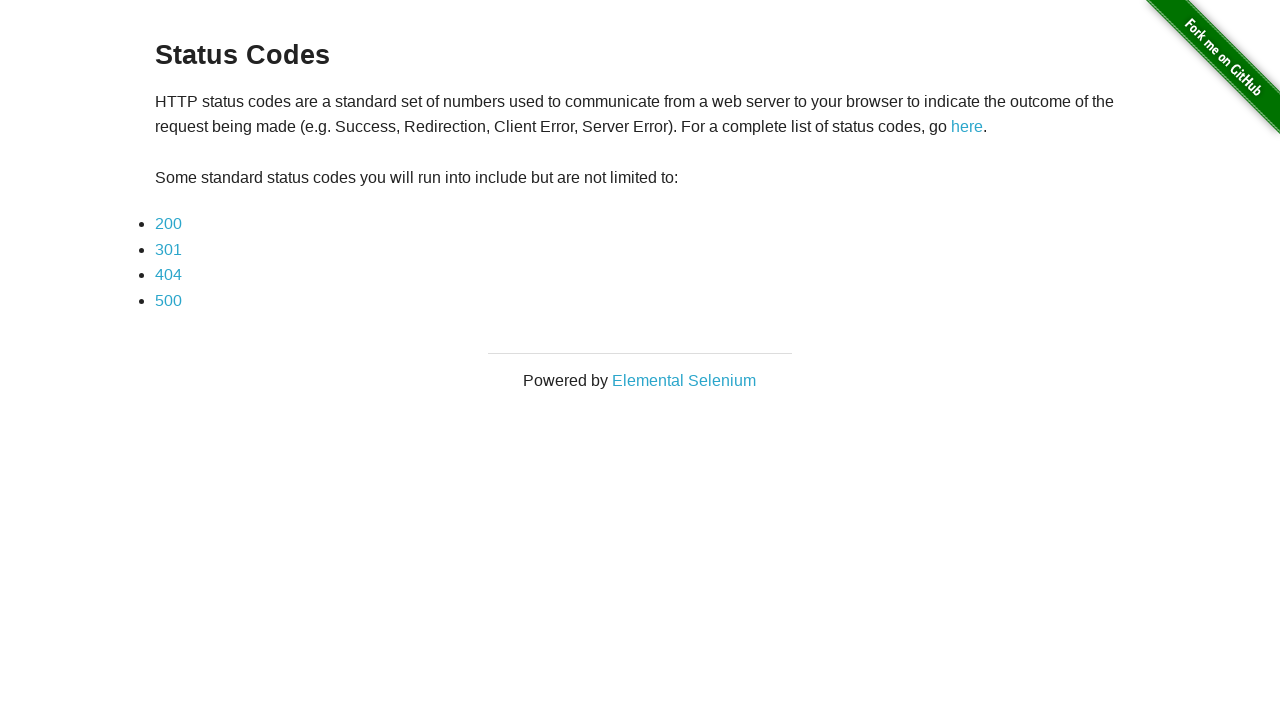

Redirect completed and navigated to status codes page
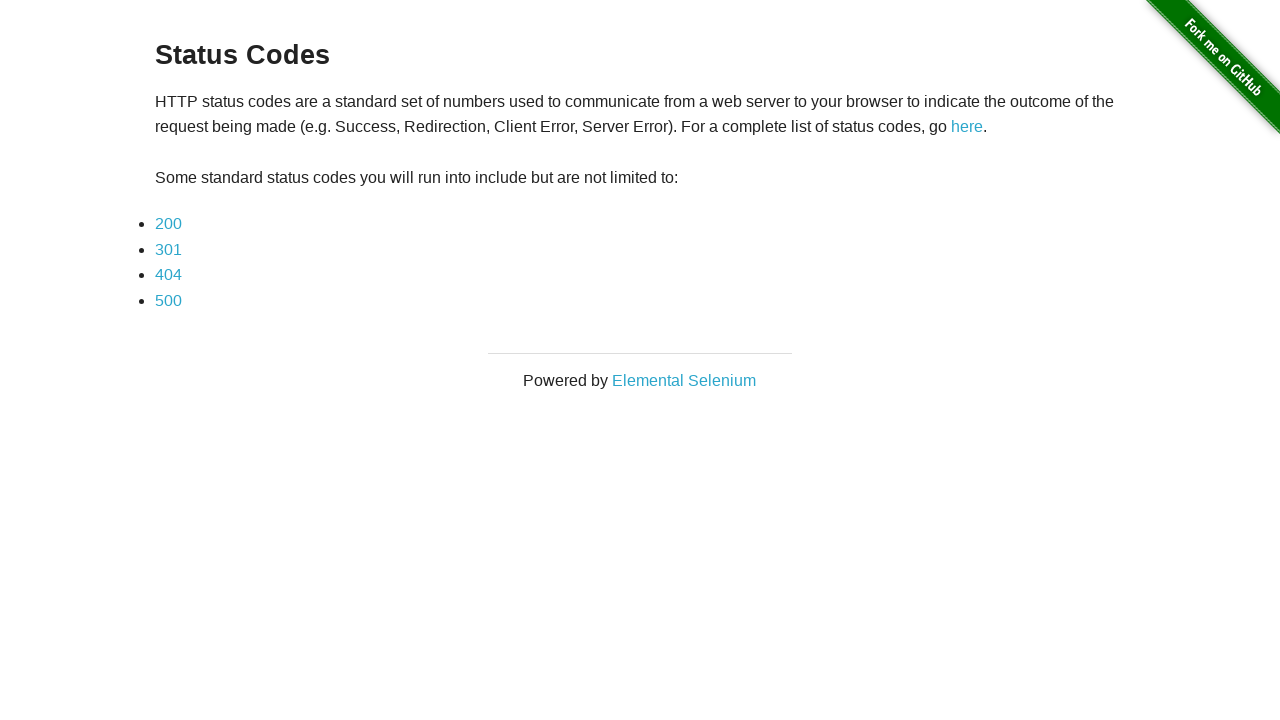

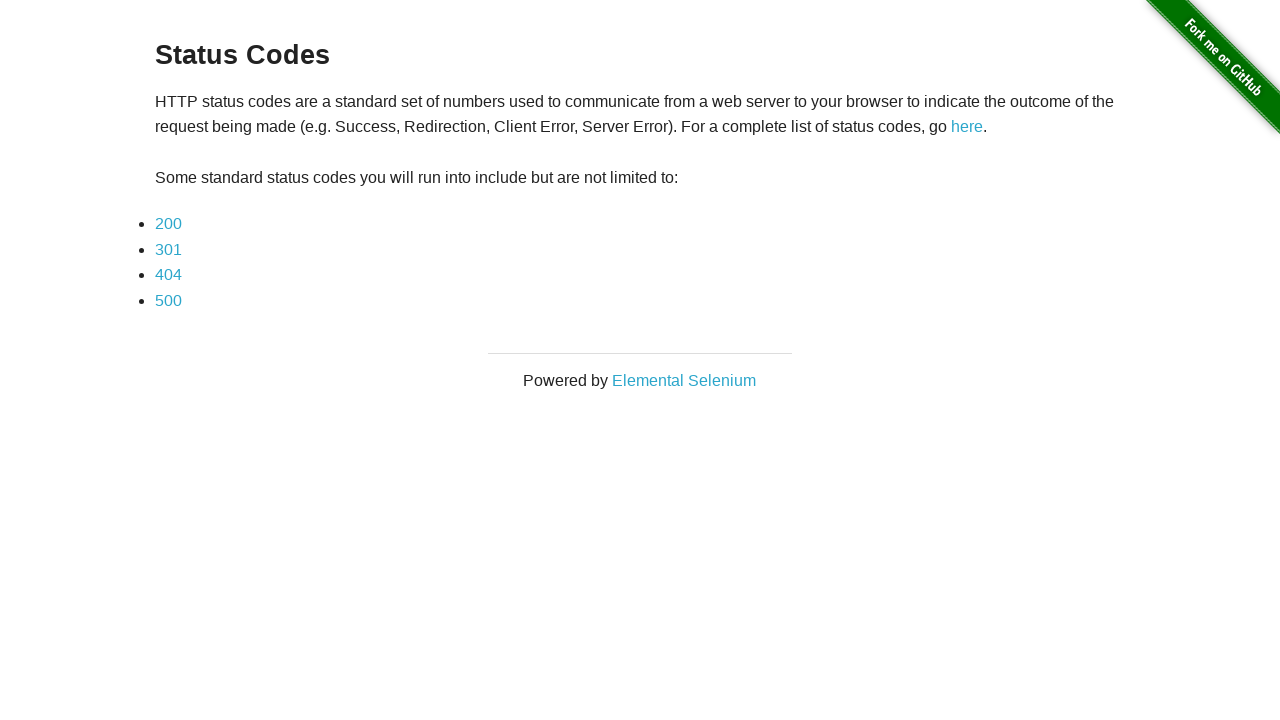